Tests dynamic loading page by clicking the start button and waiting for content to load, then verifies the finish text is displayed

Starting URL: https://the-internet.herokuapp.com/dynamic_loading/2

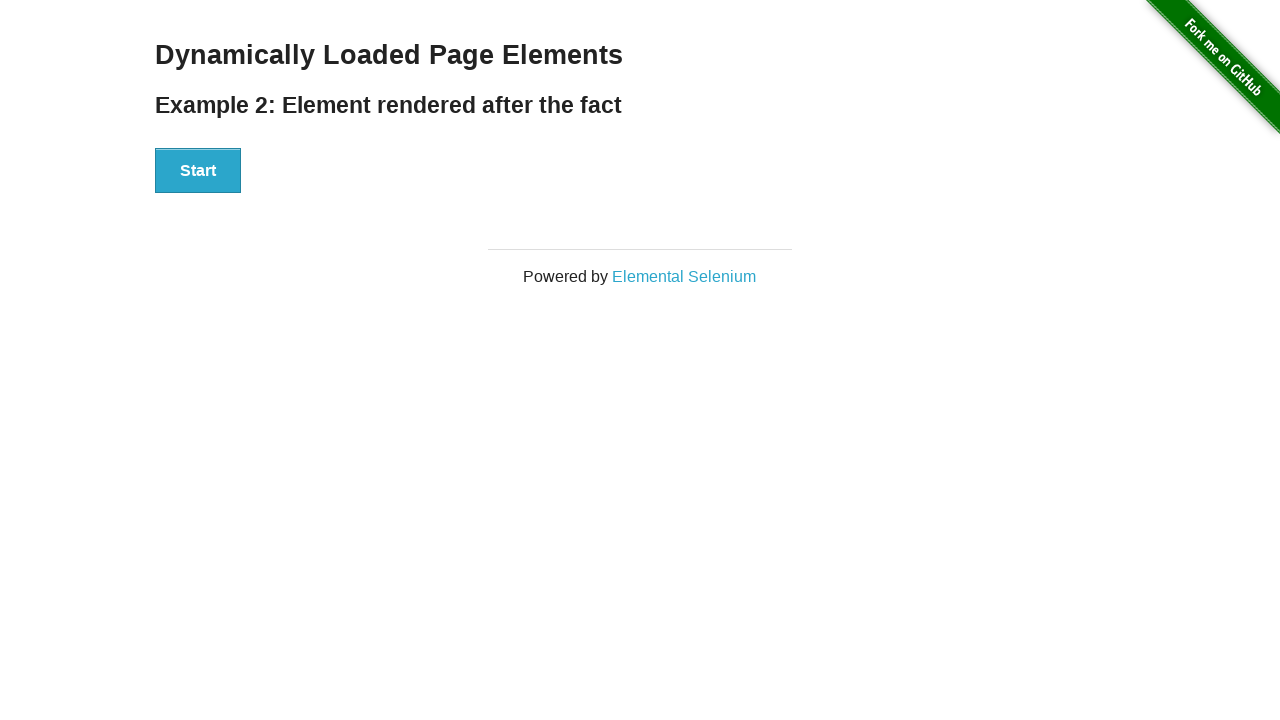

Clicked the start button at (198, 171) on button
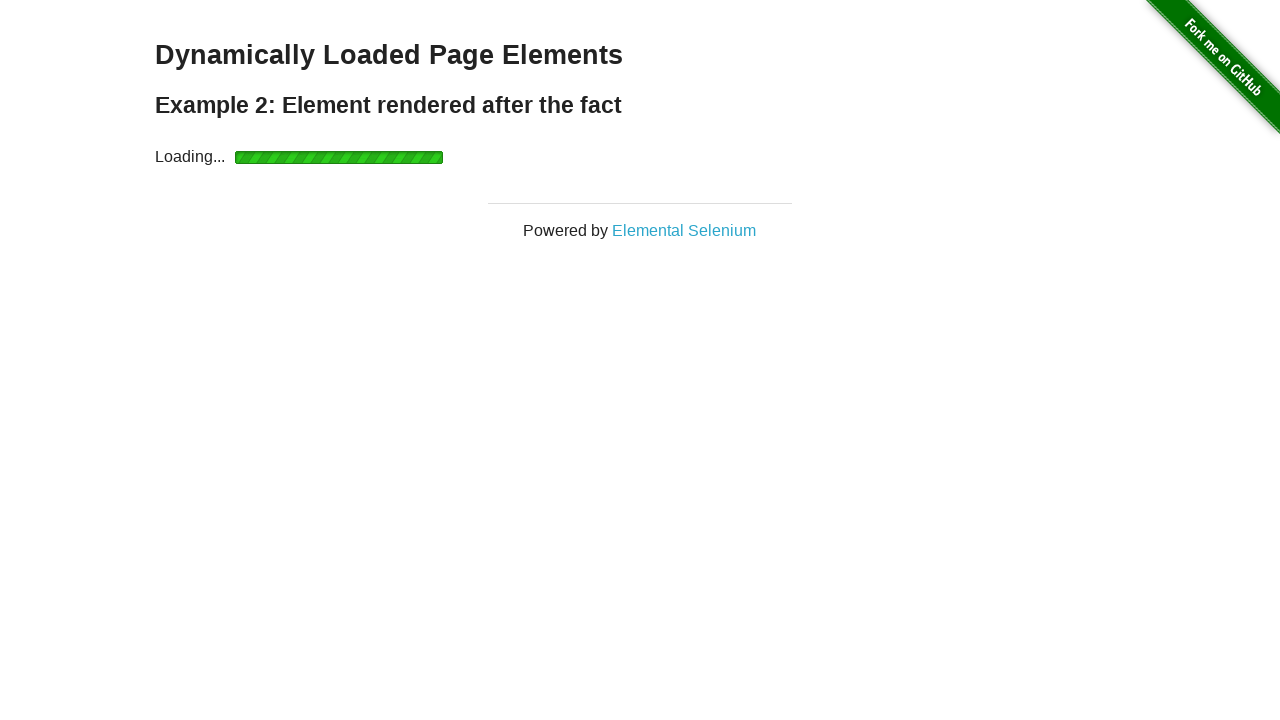

Waited for finish element to load
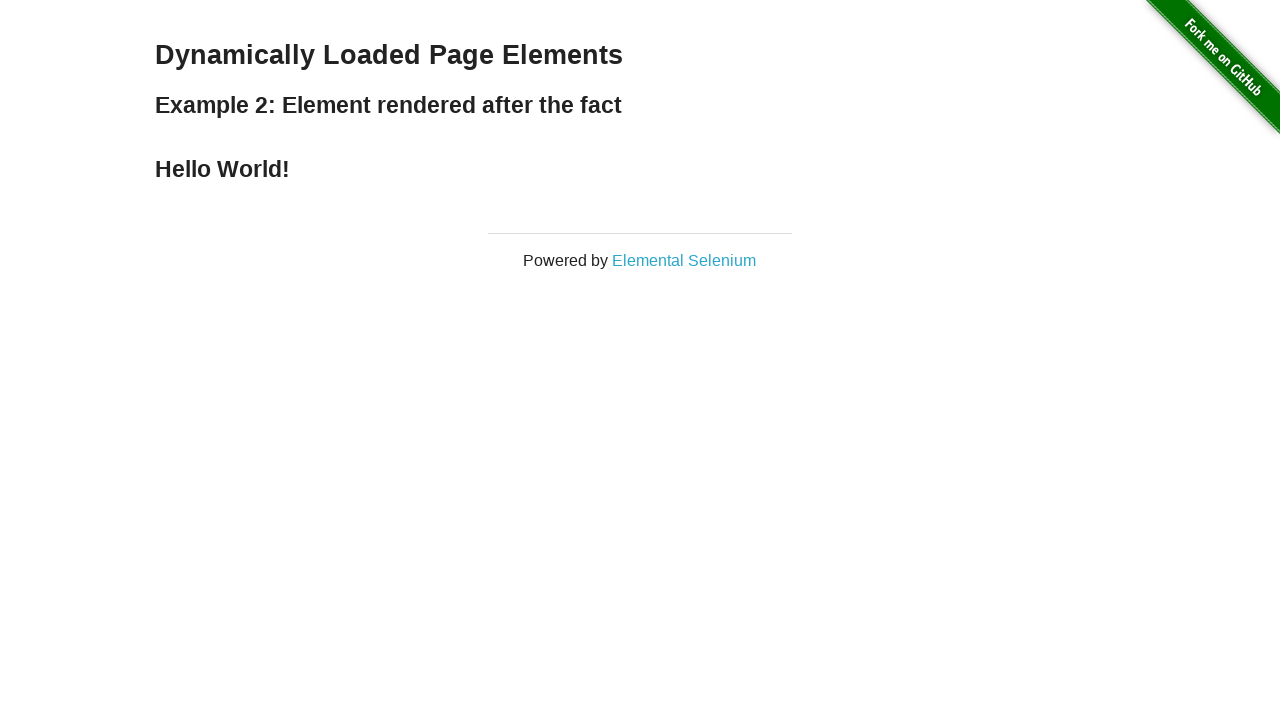

Retrieved finish text content
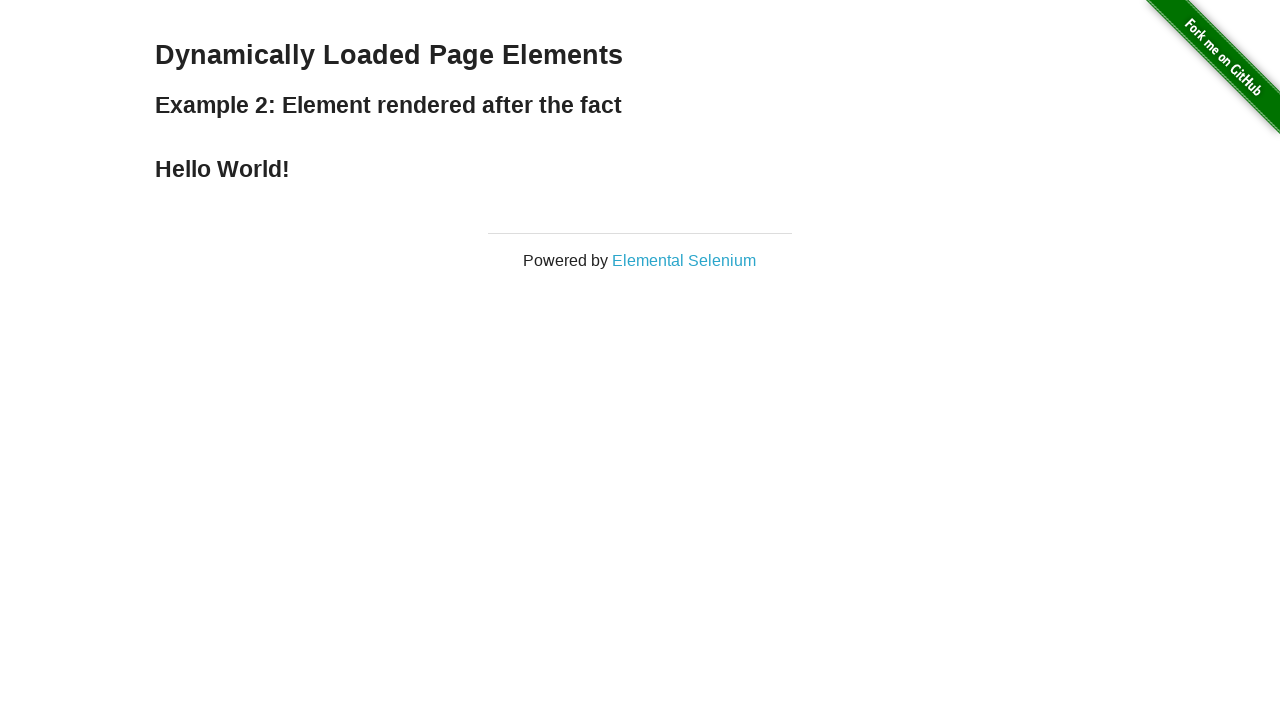

Printed finish text to console
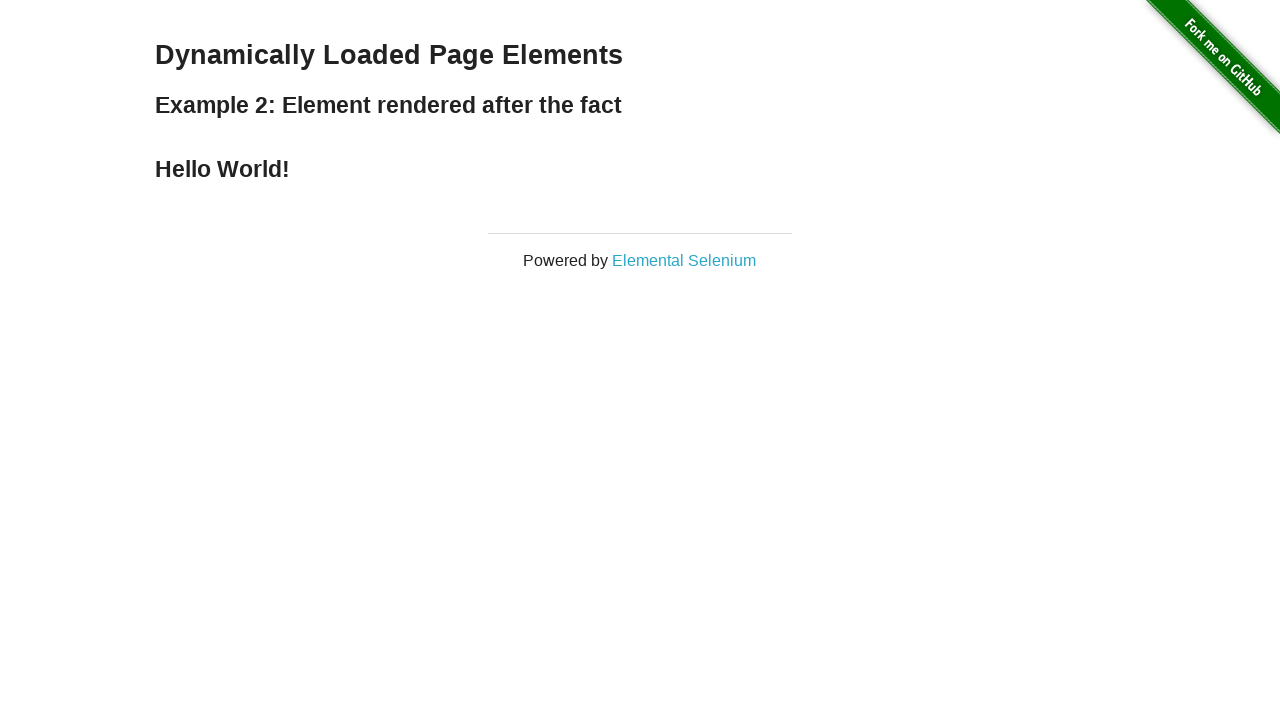

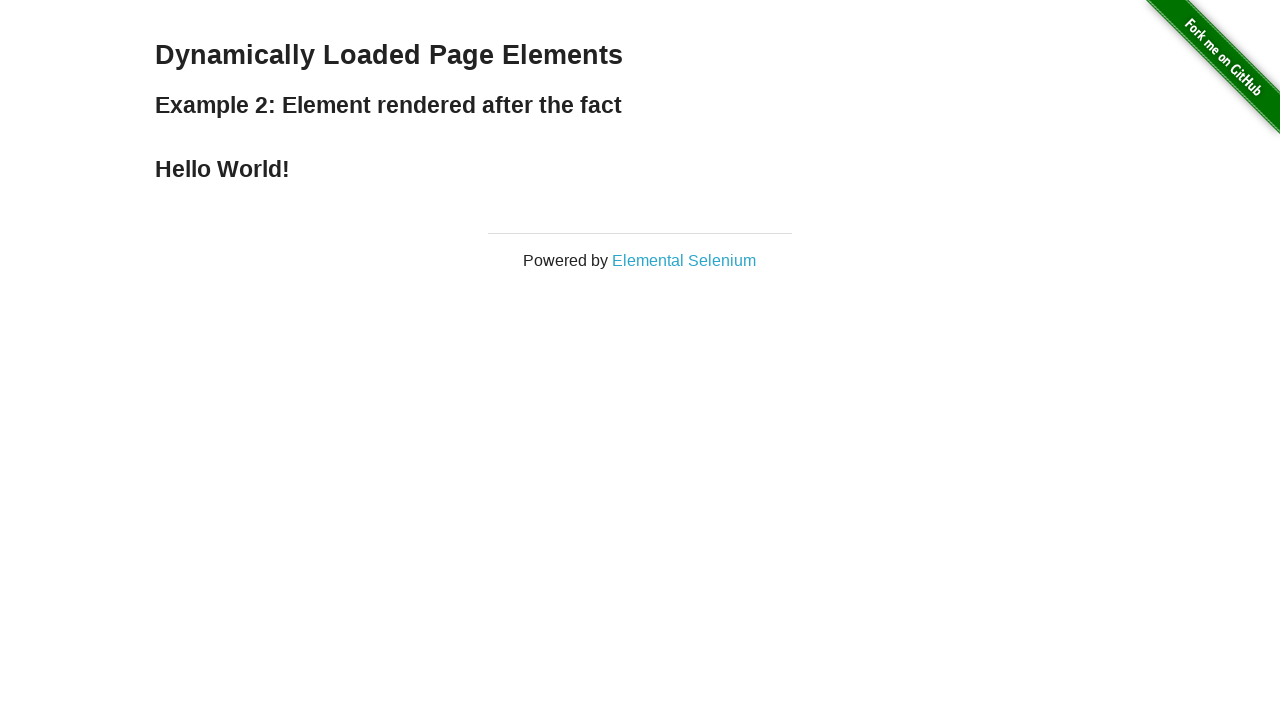